Tests the start game flow by entering a player name, clicking the button, and verifying game components appear

Starting URL: https://cs455-assignment-1.github.io/StackNServe/New_Game

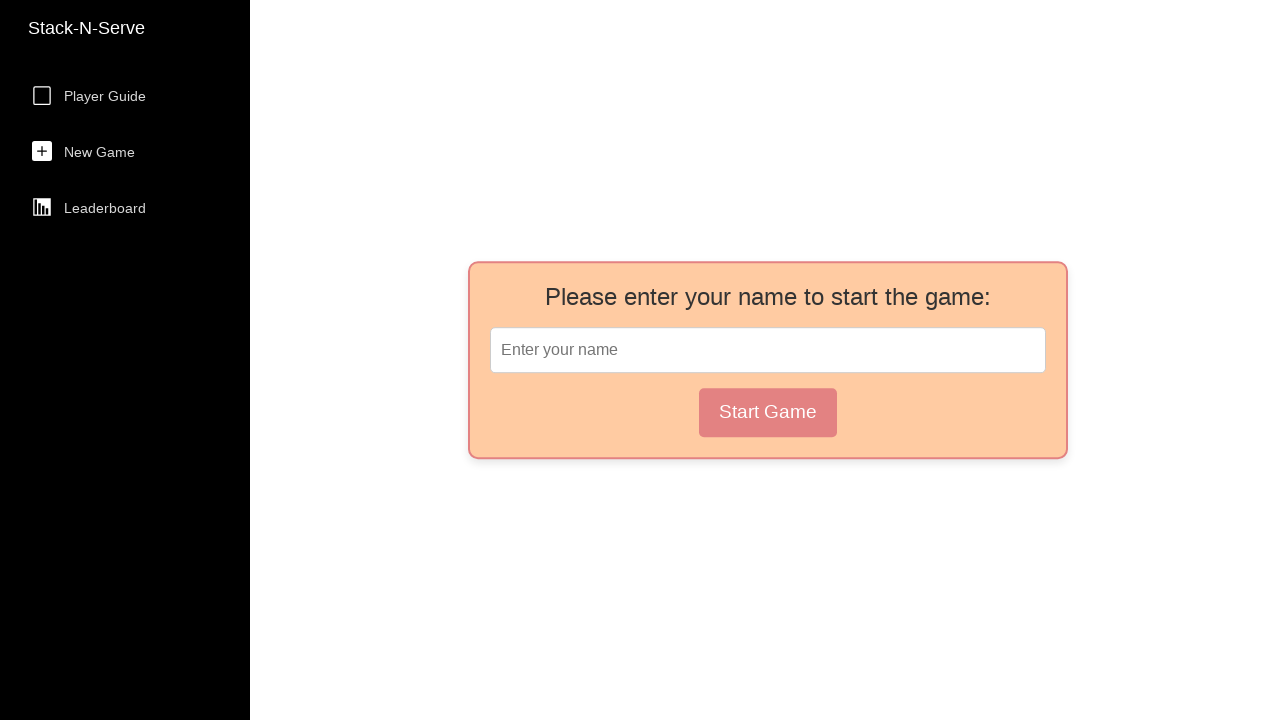

Player name input field loaded
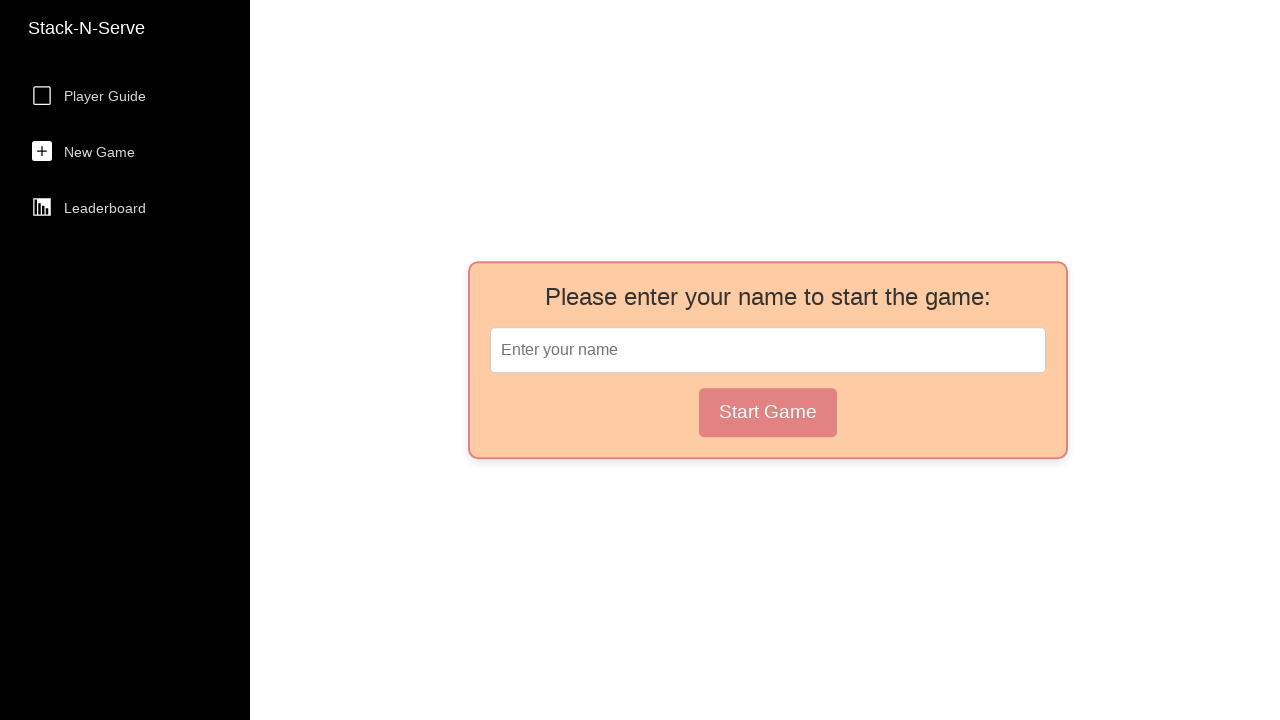

Entered player name 'TestPlayer742' on .Player_Name_Field
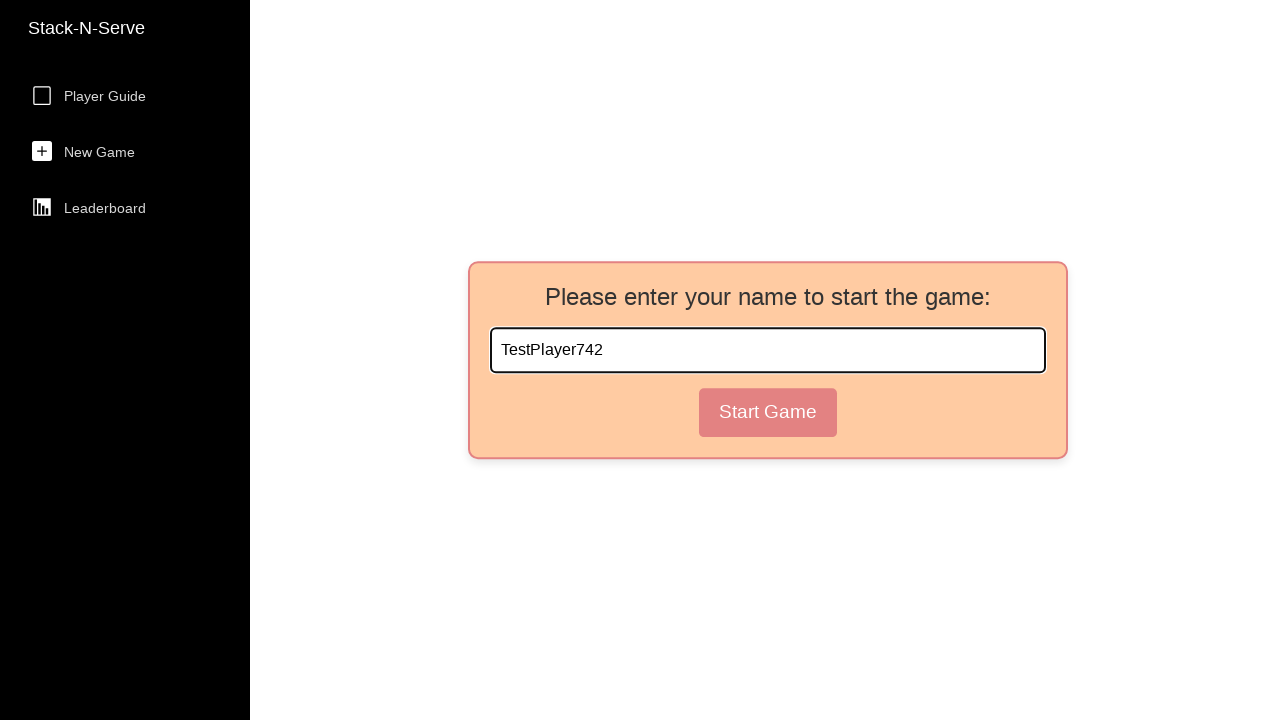

Clicked start game button at (768, 412) on .Player_Name_Button
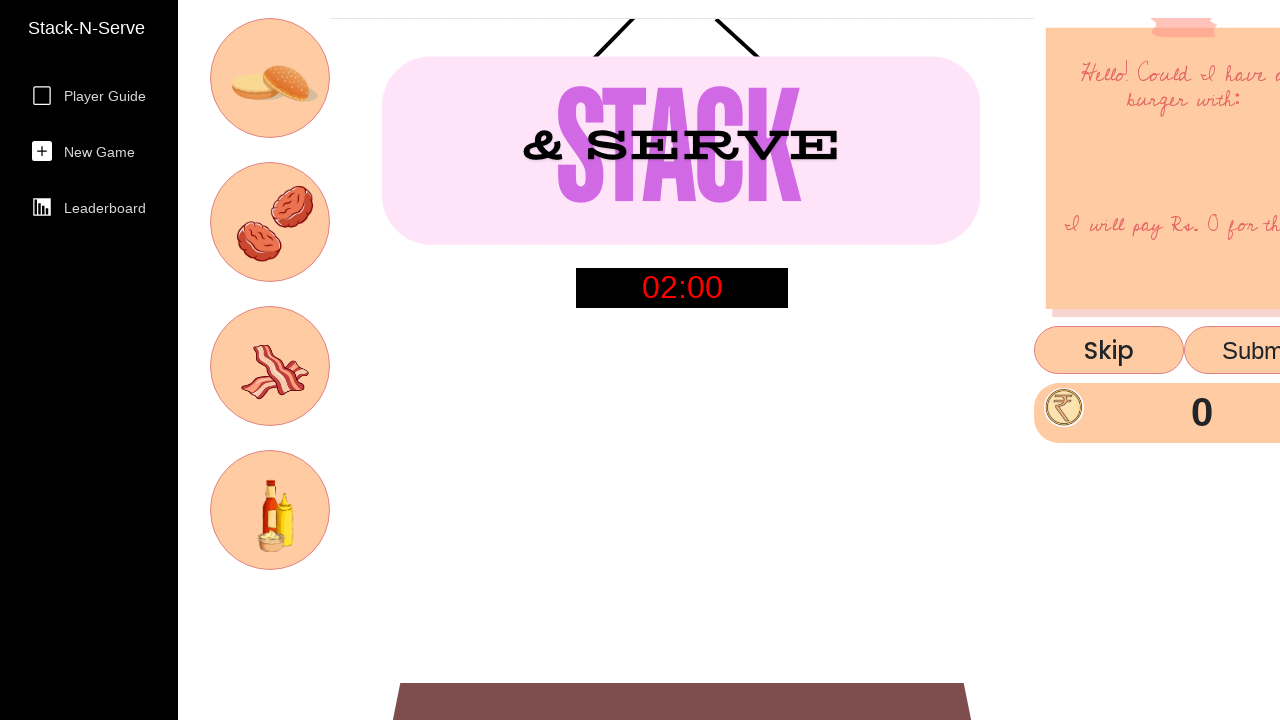

Timer component loaded
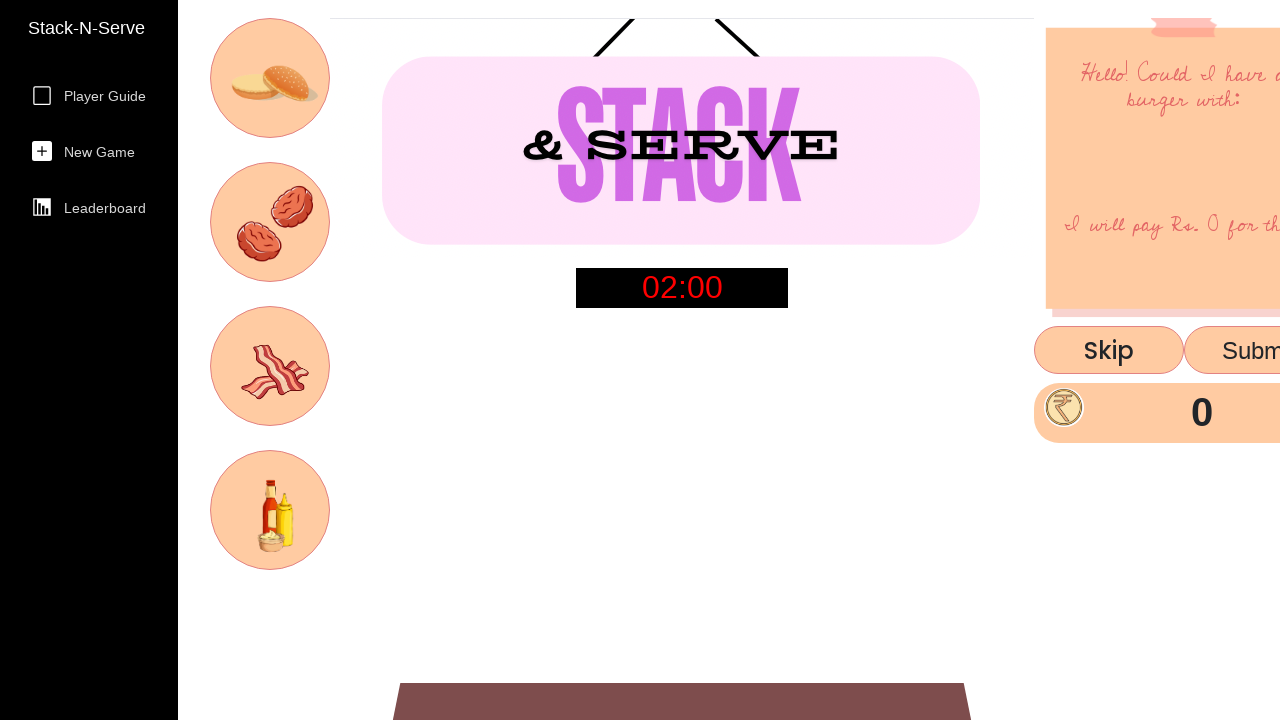

Cooking table component loaded
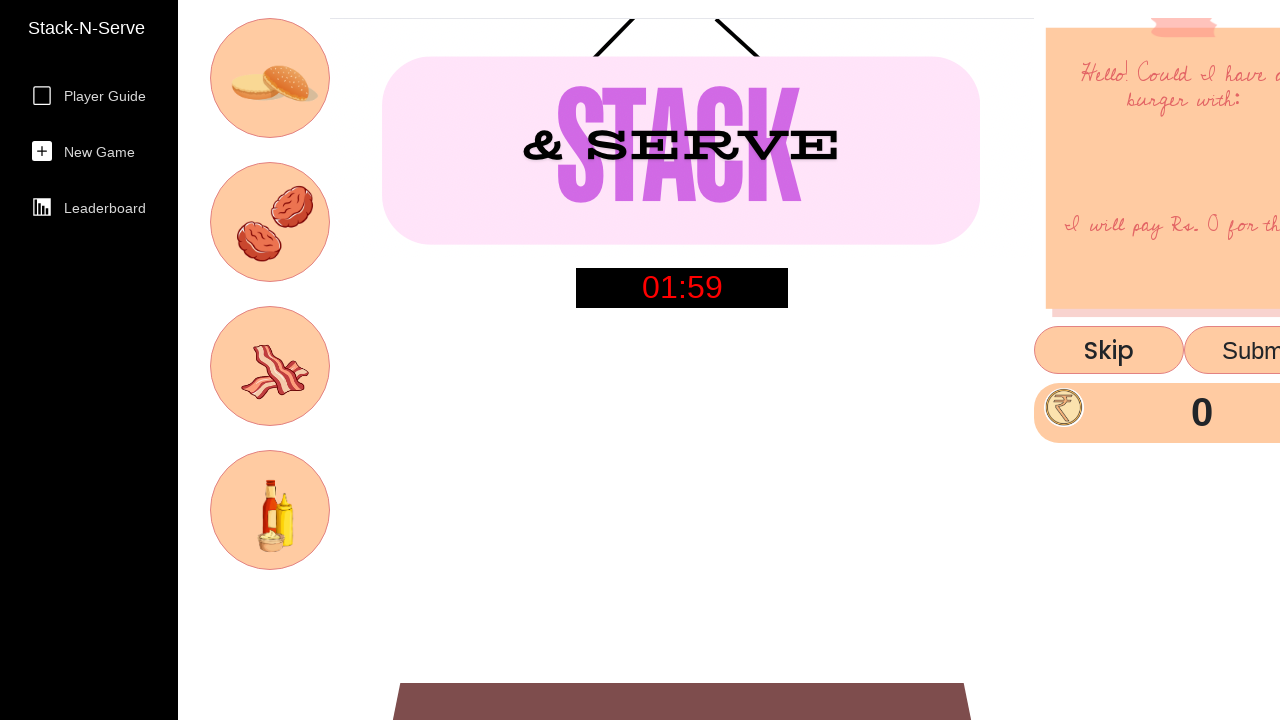

Order division component loaded
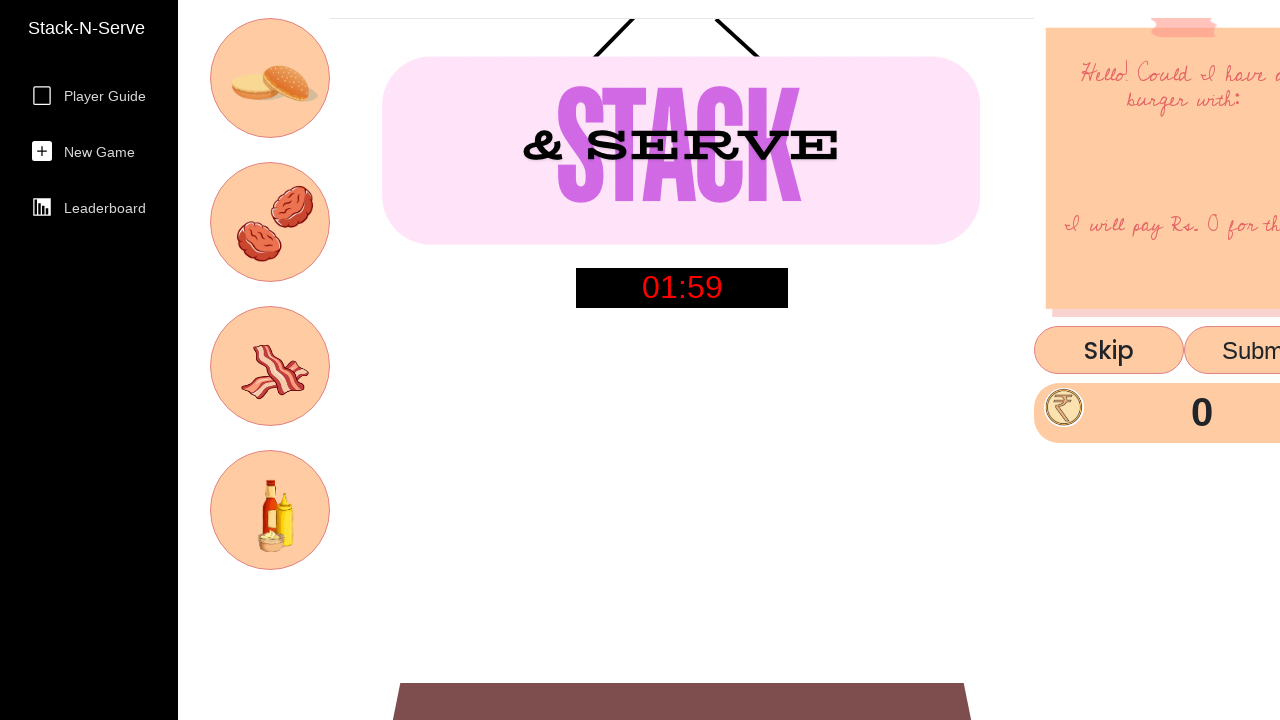

Skip/Play buttons component loaded
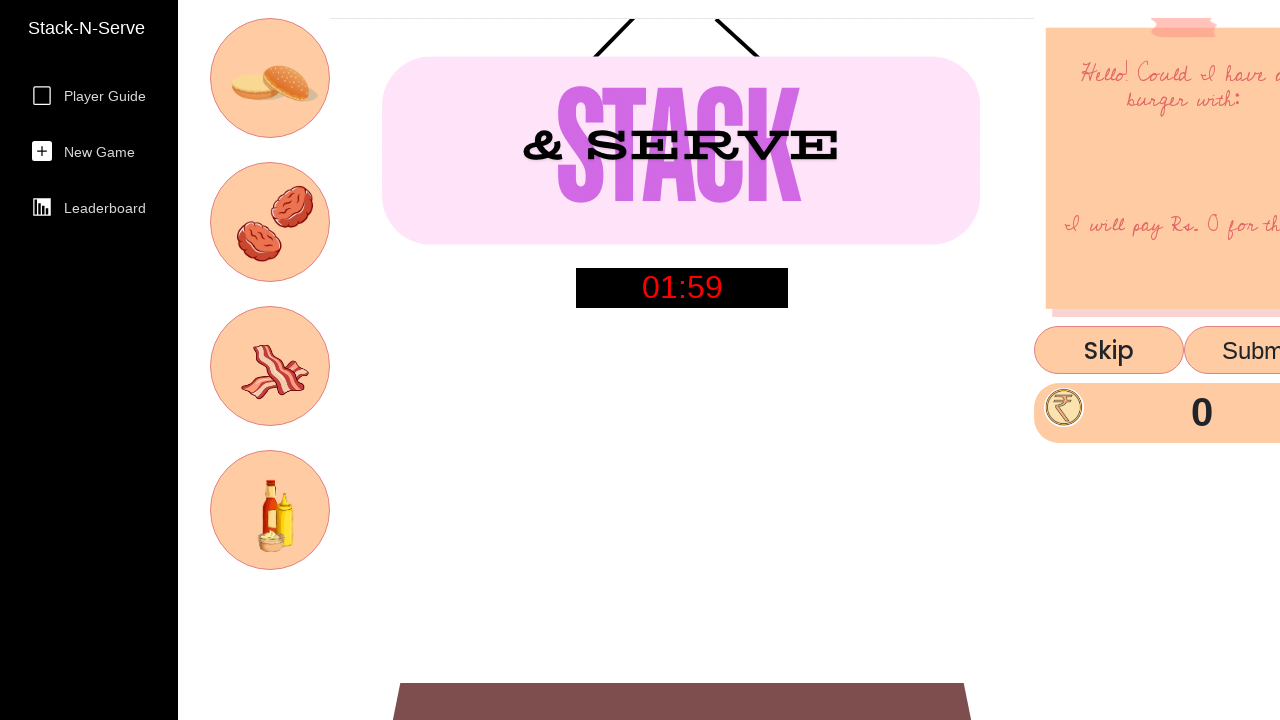

Score board component loaded
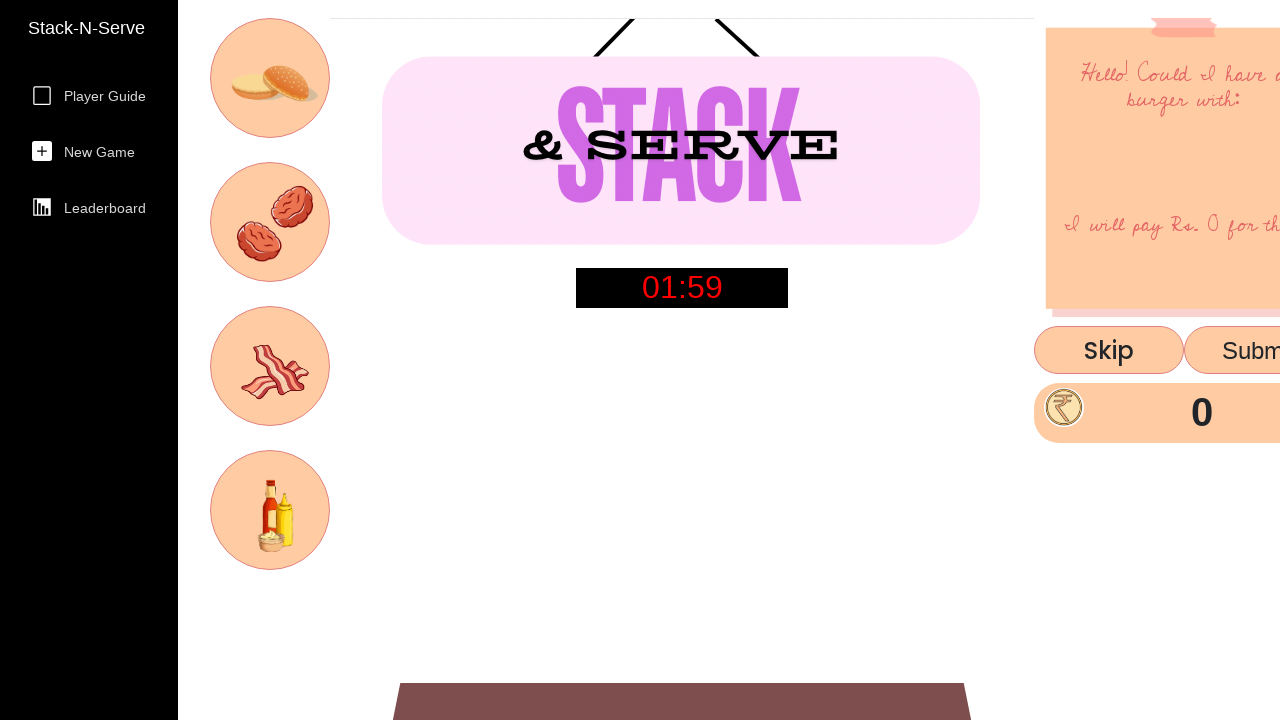

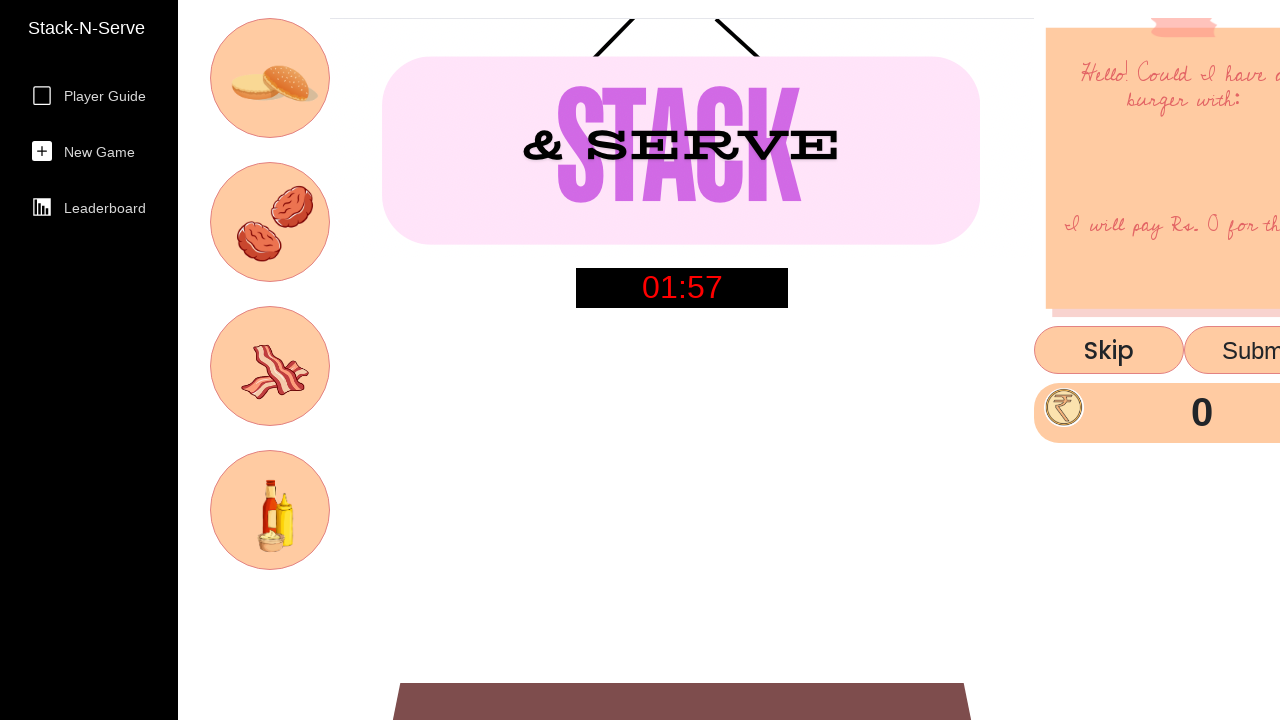